Tests new user registration from Enter button in header with all fields filled

Starting URL: http://intershop5.skillbox.ru/

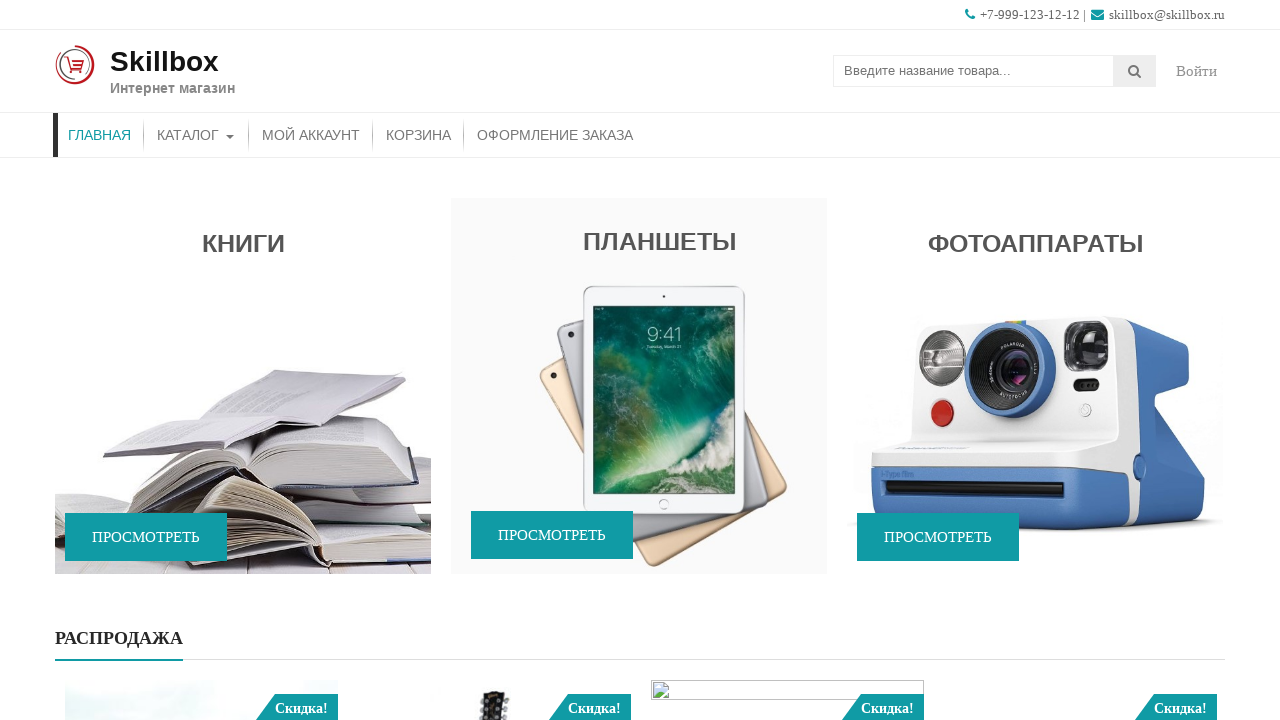

Clicked Enter Account button in header at (1197, 71) on .login-woocommerce a.account
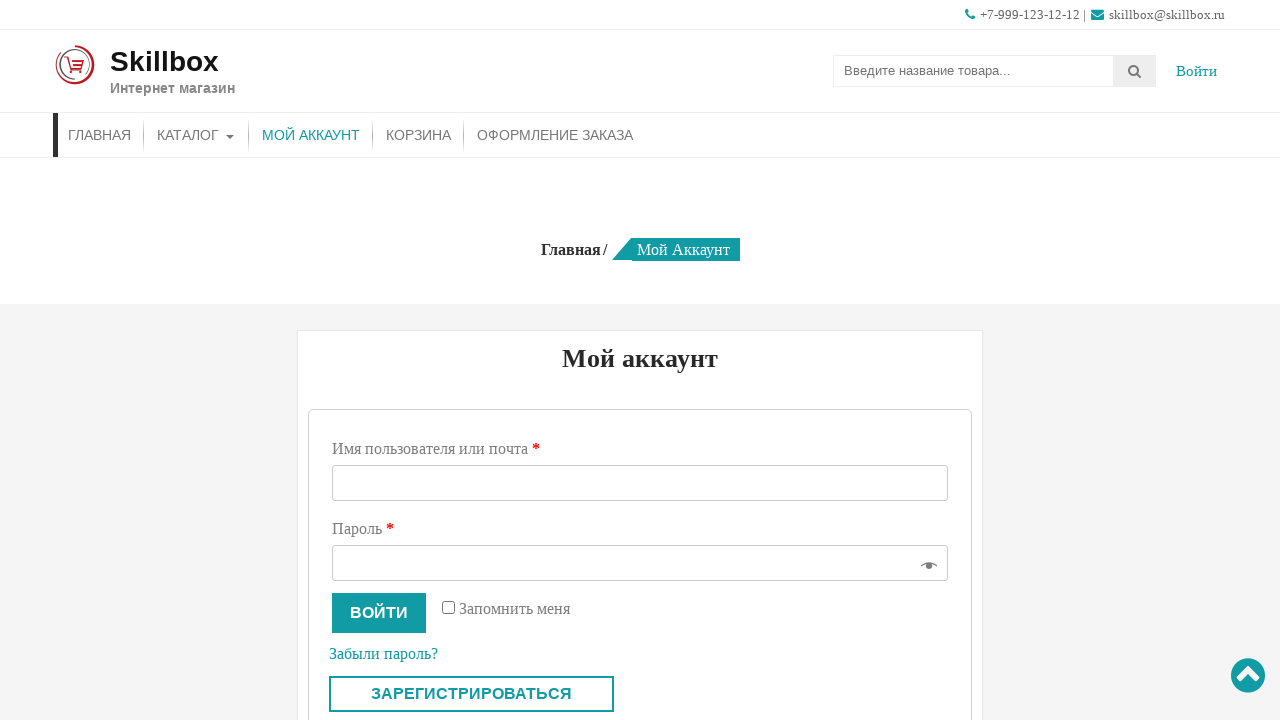

Clicked Register button in auth form at (472, 694) on .custom-register-button
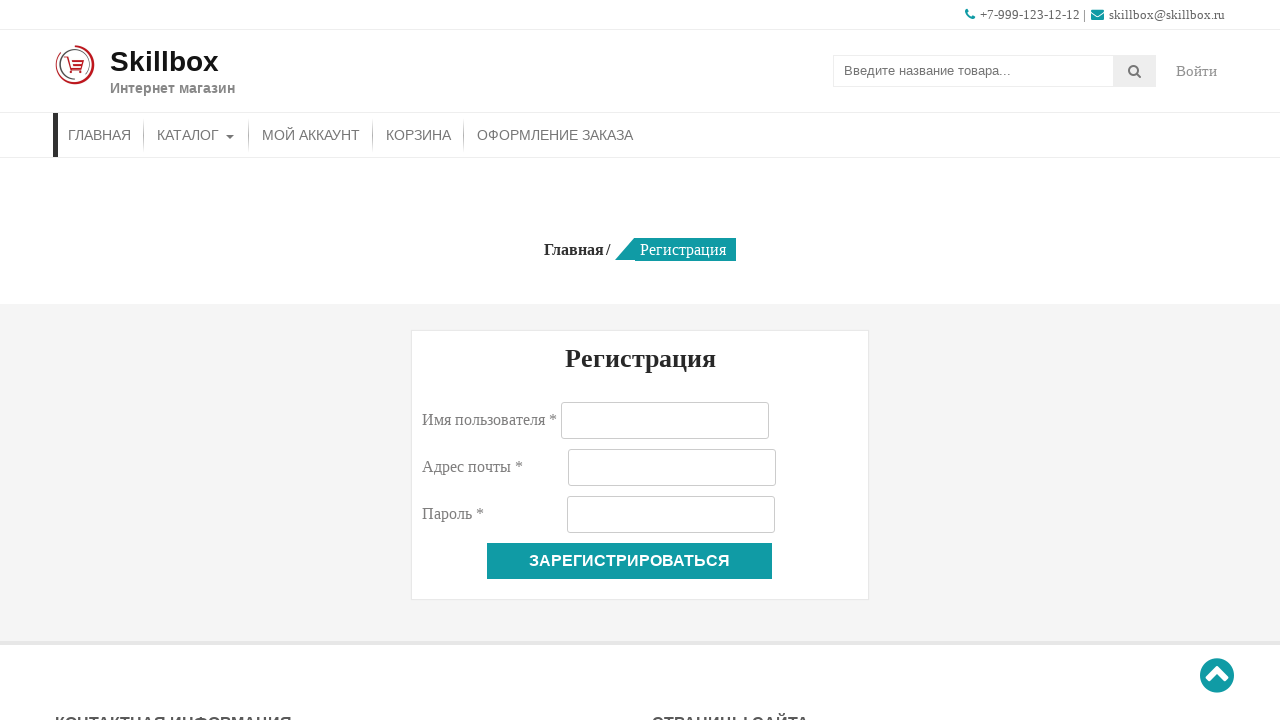

Filled username field with 'user4b7d3a82' on #reg_username
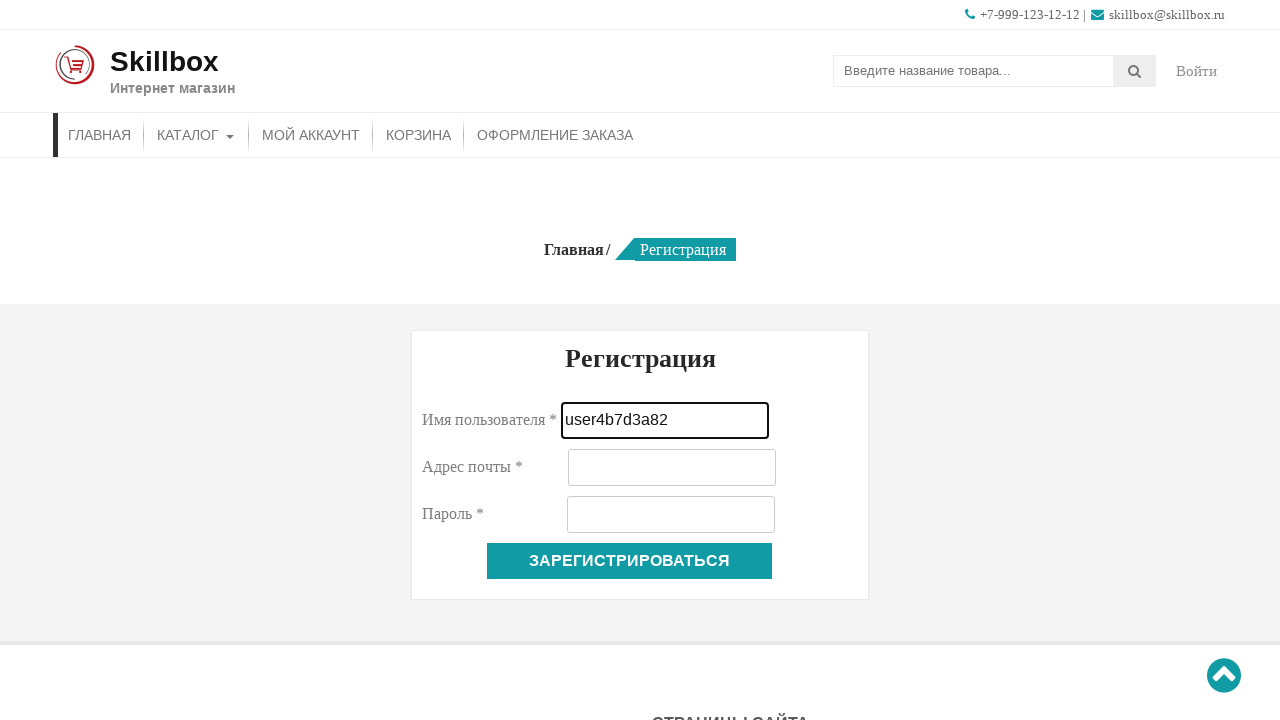

Filled email field with 'user4b7d3a82@example.com' on #reg_email
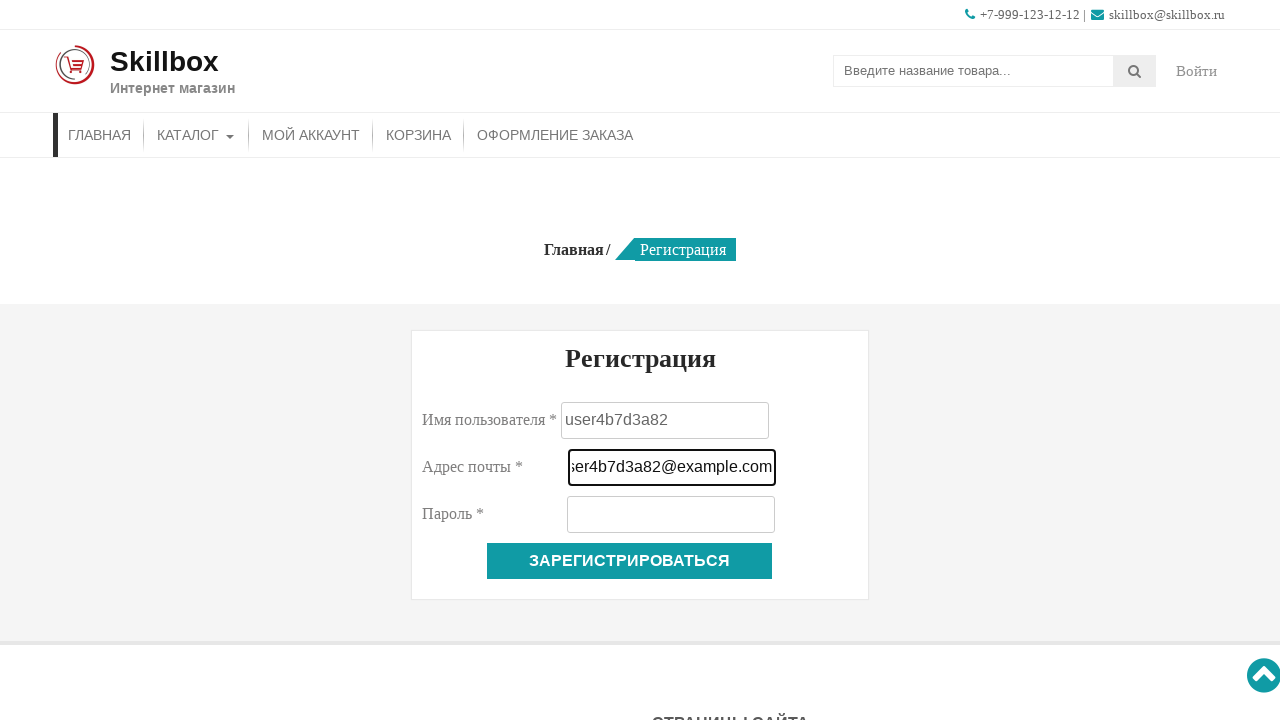

Filled password field with 'pass4b7d3a82' on #reg_password
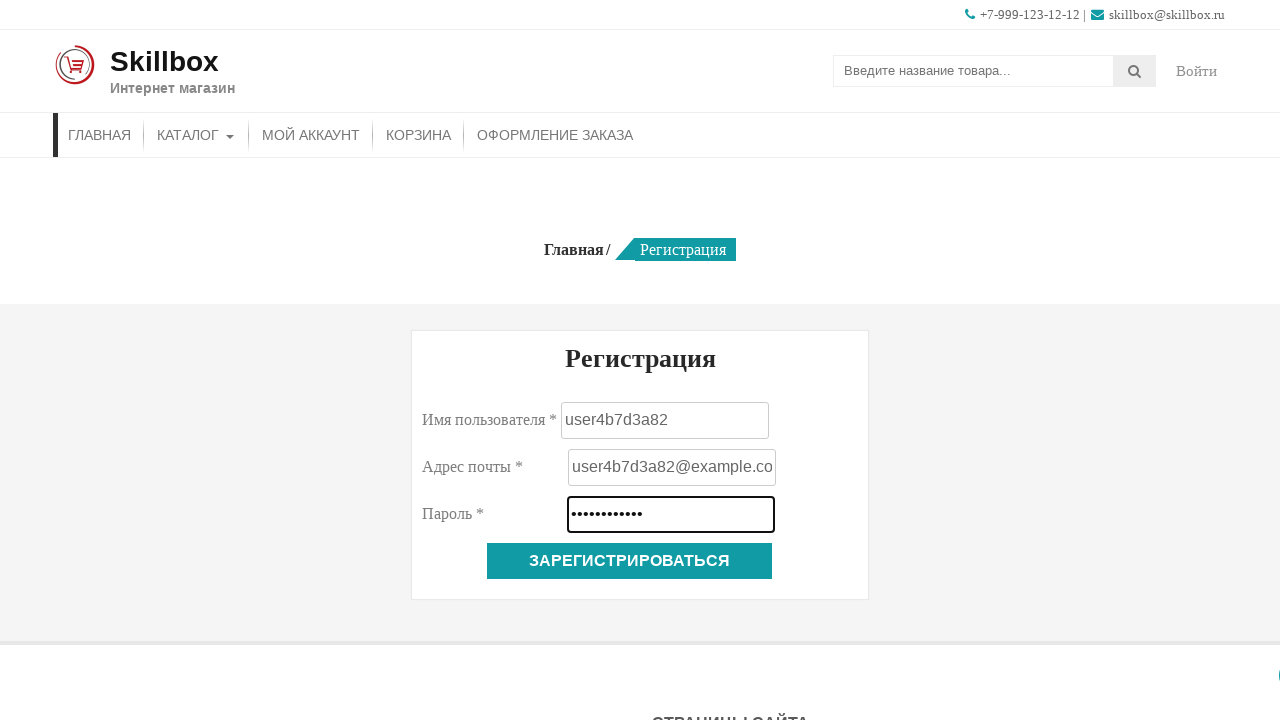

Clicked submit button to register new user at (630, 561) on .woocommerce-Button
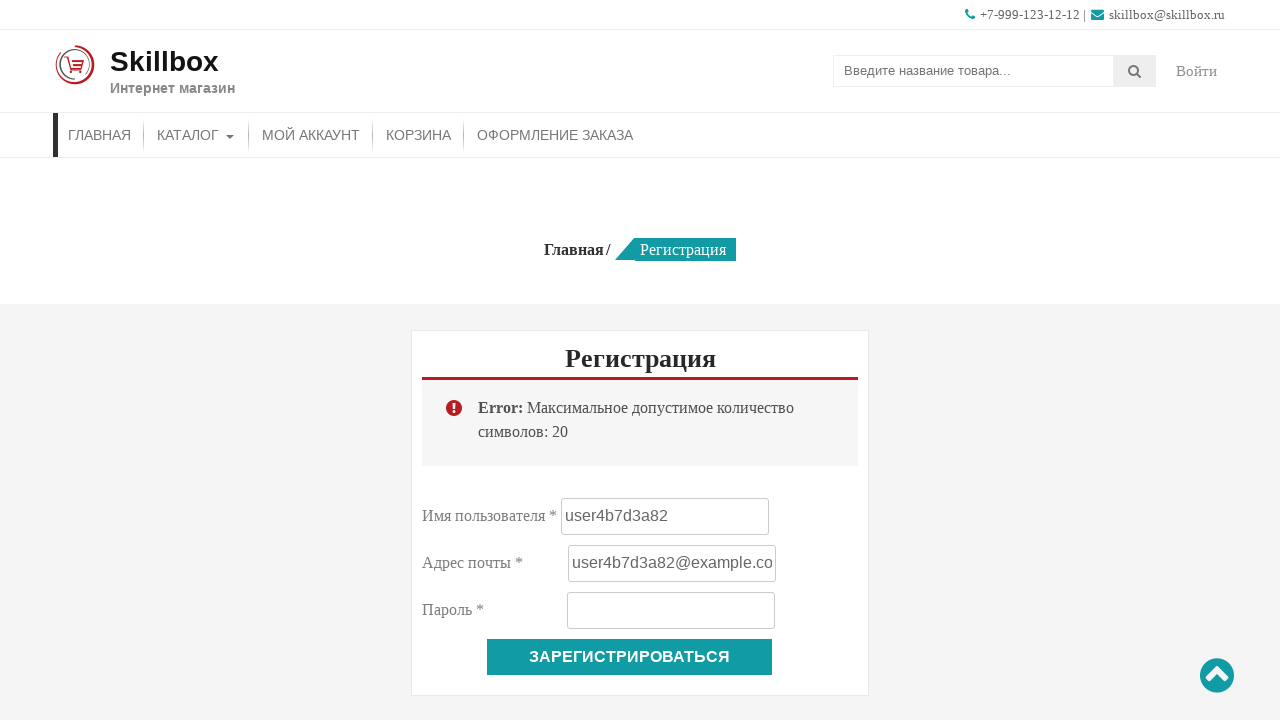

Registration completed and content page loaded
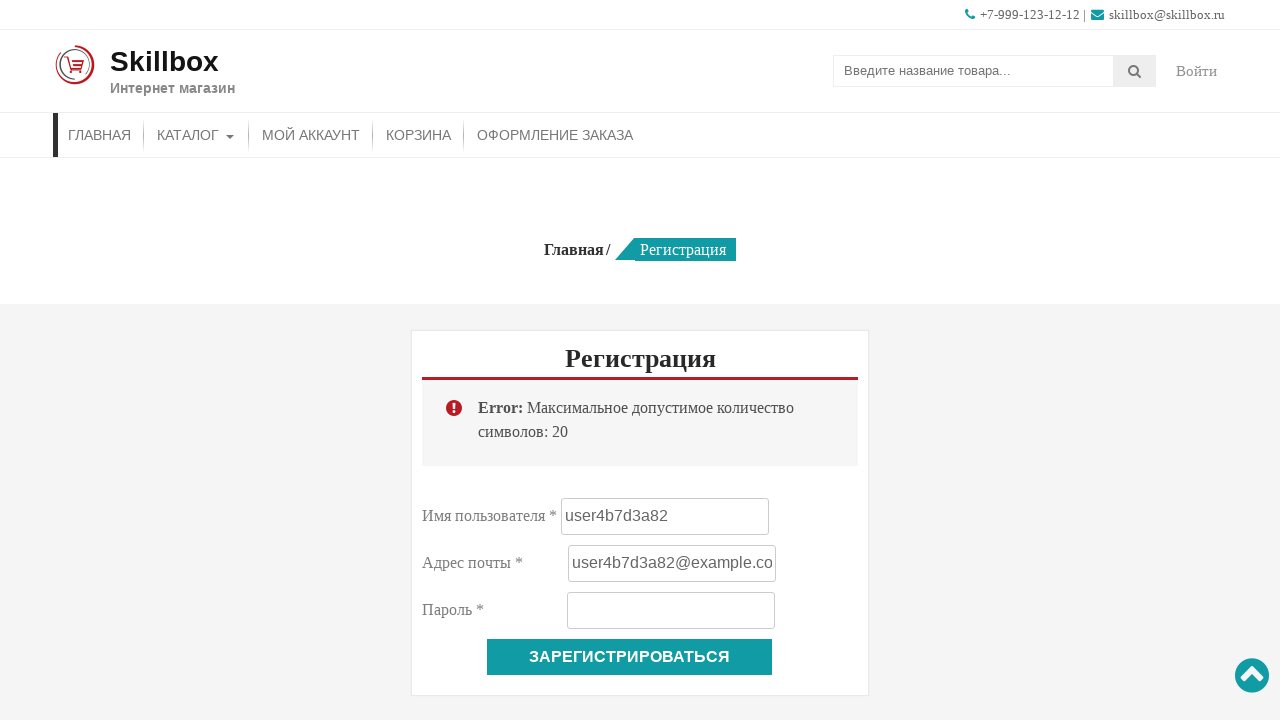

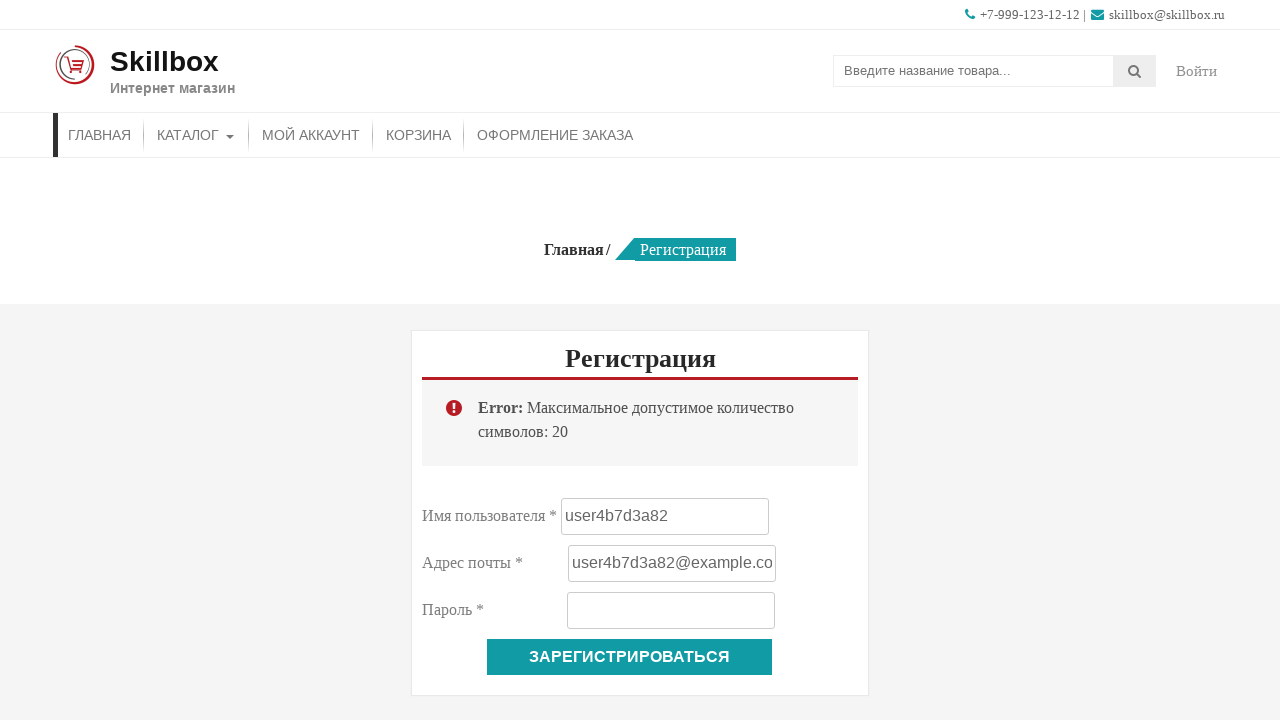